Tests dropdown selection functionality by selecting an option by index from a cars dropdown

Starting URL: https://automationtesting.co.uk/dropdown.html

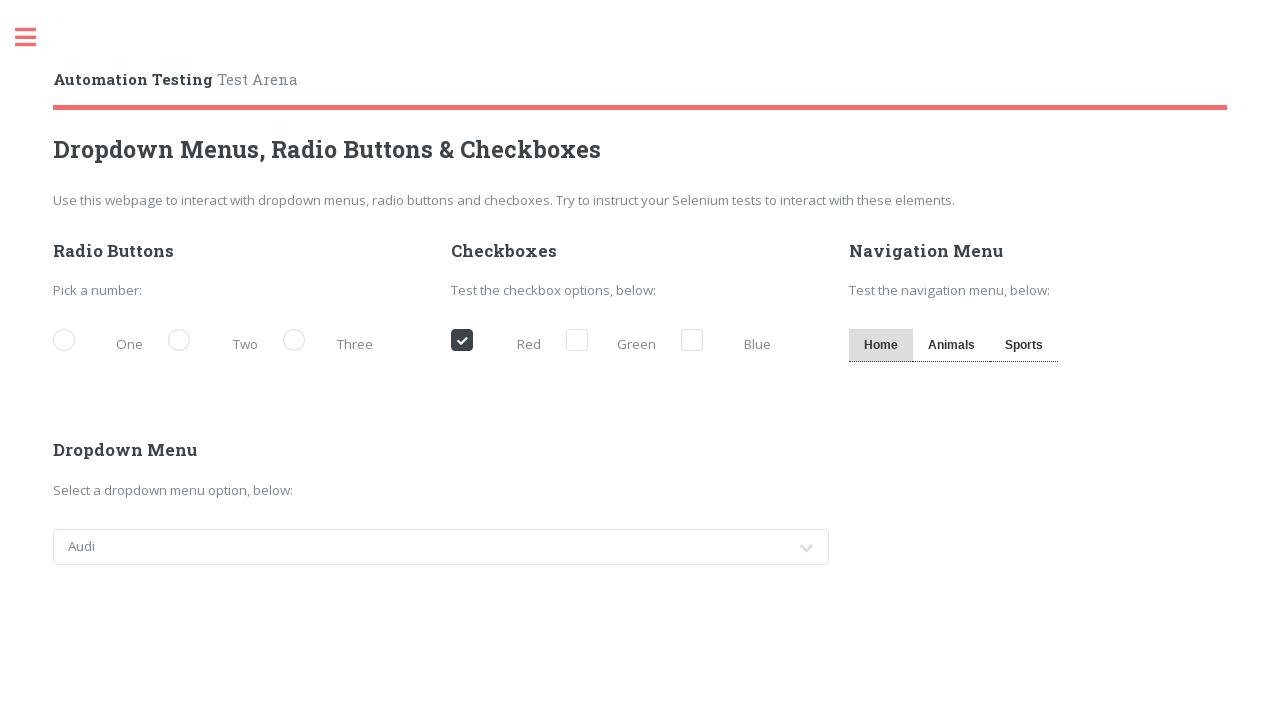

Navigated to dropdown test page
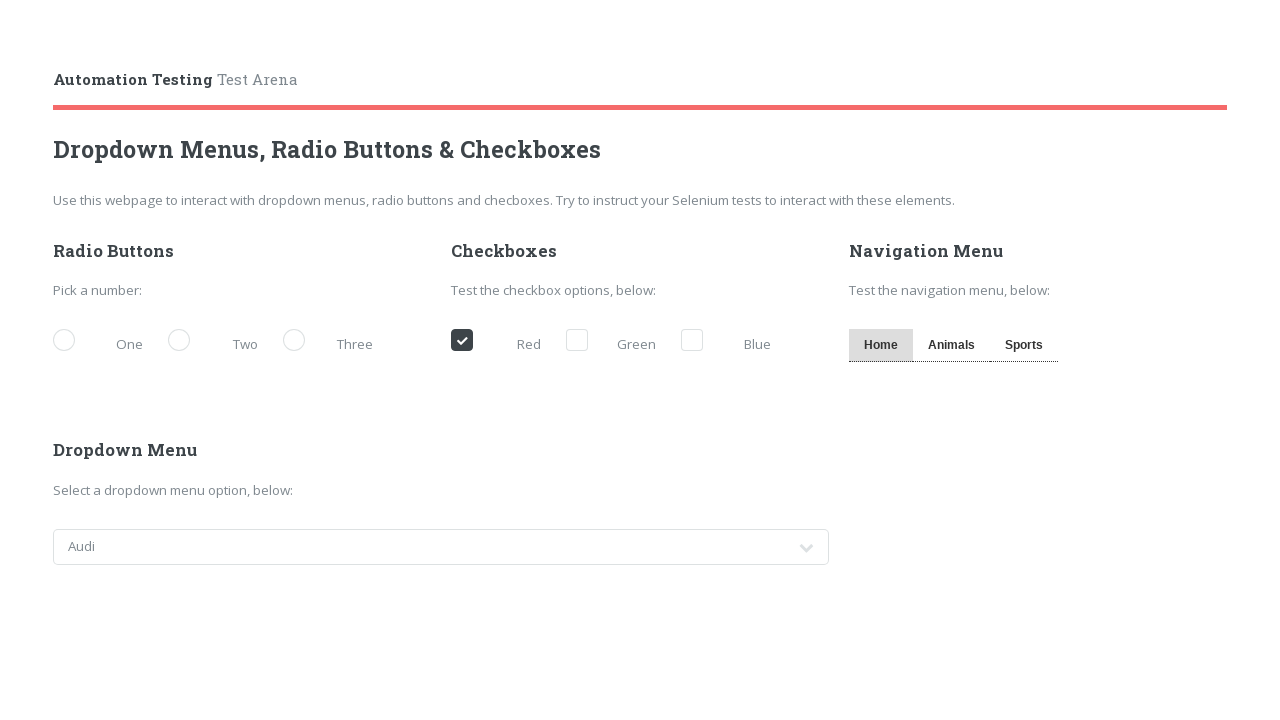

Selected 4th option (index 3) from cars dropdown on #cars
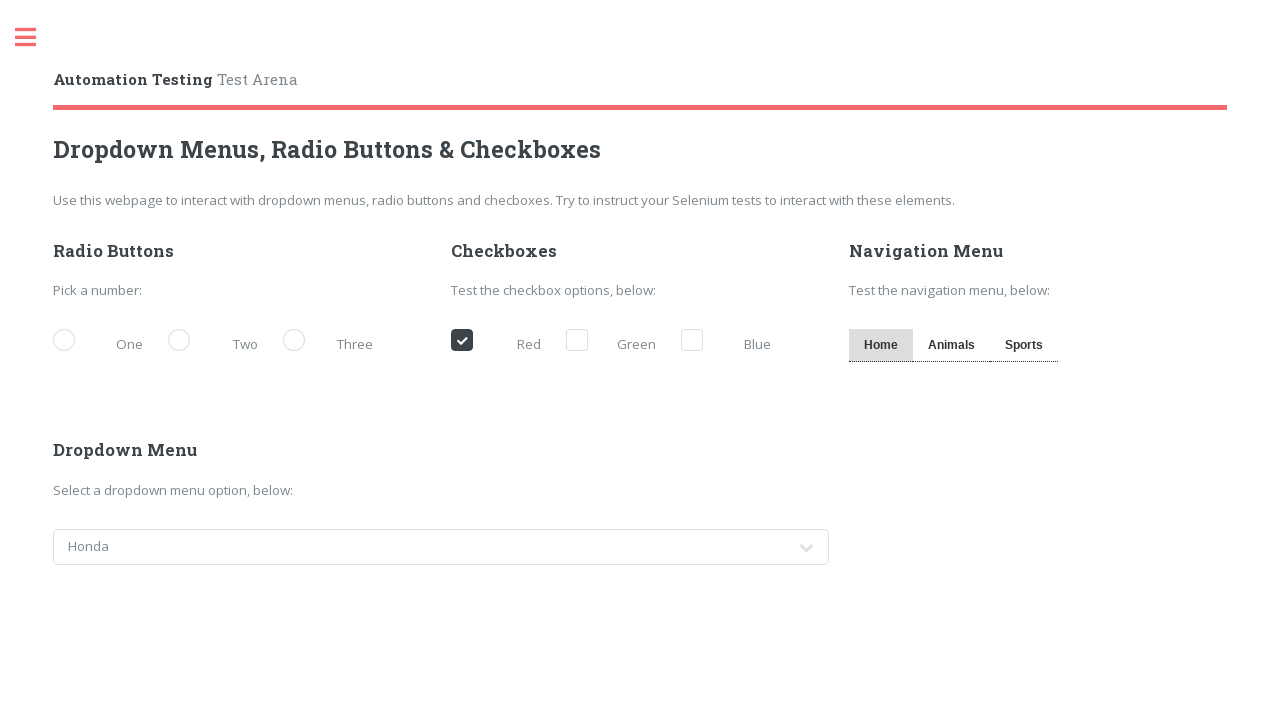

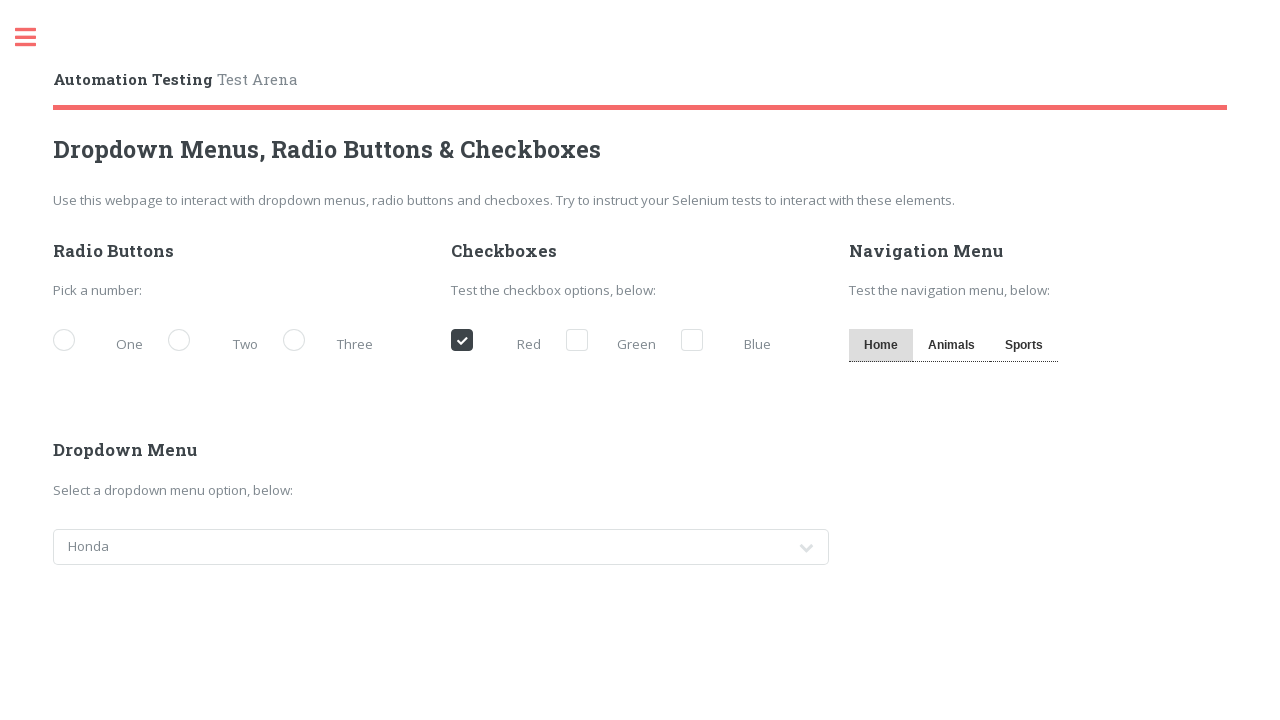